Navigates to W3Schools CSS tutorial page and waits for it to load

Starting URL: https://www.w3schools.com/css/default.asp

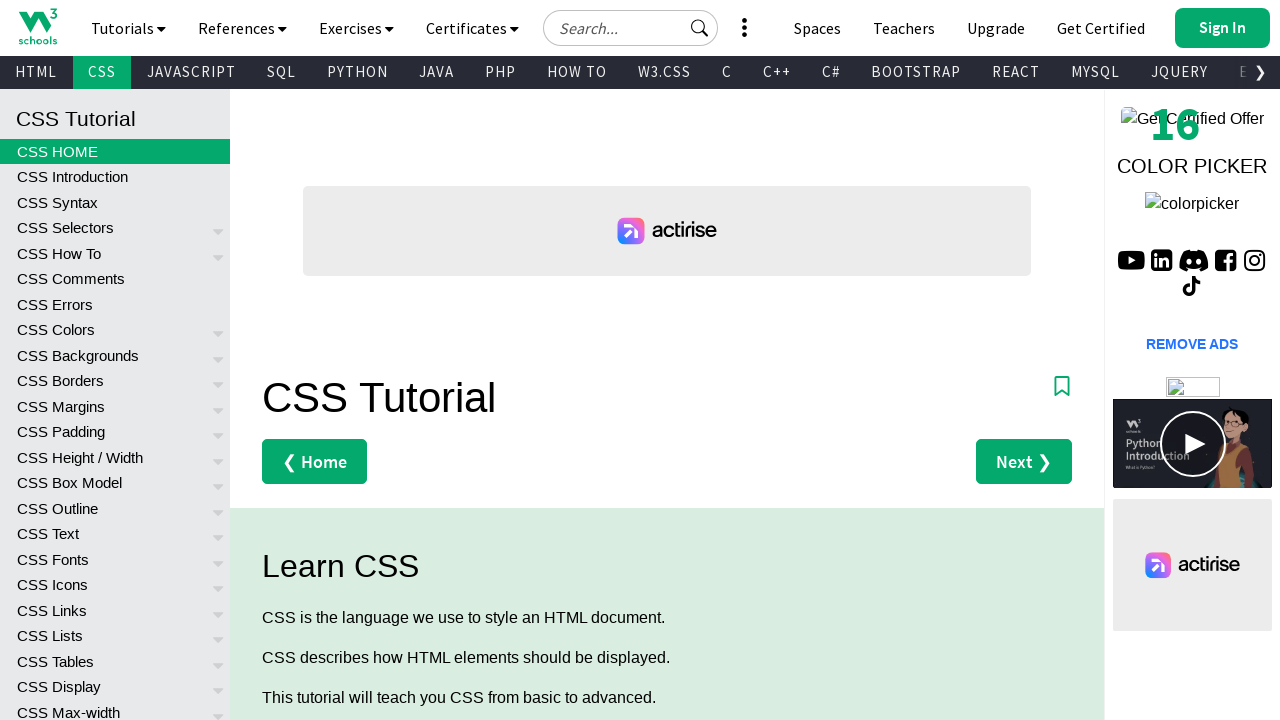

Navigated to W3Schools CSS tutorial page
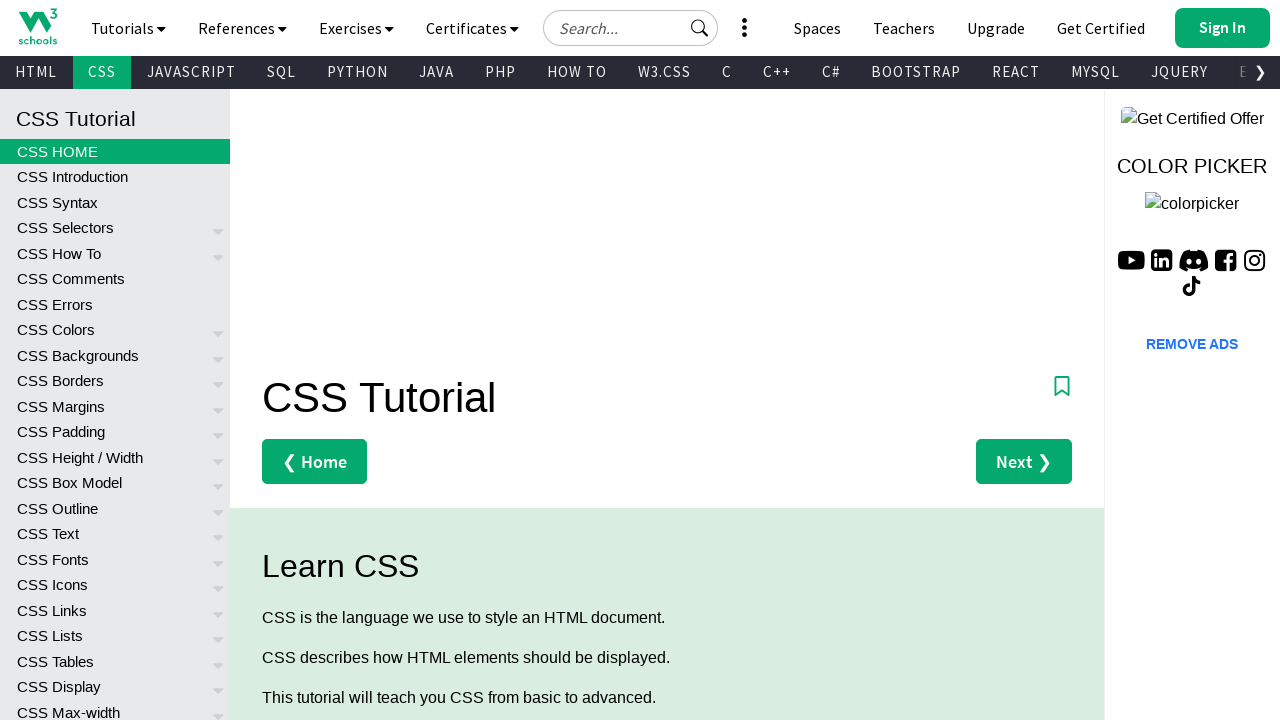

Page DOM content loaded
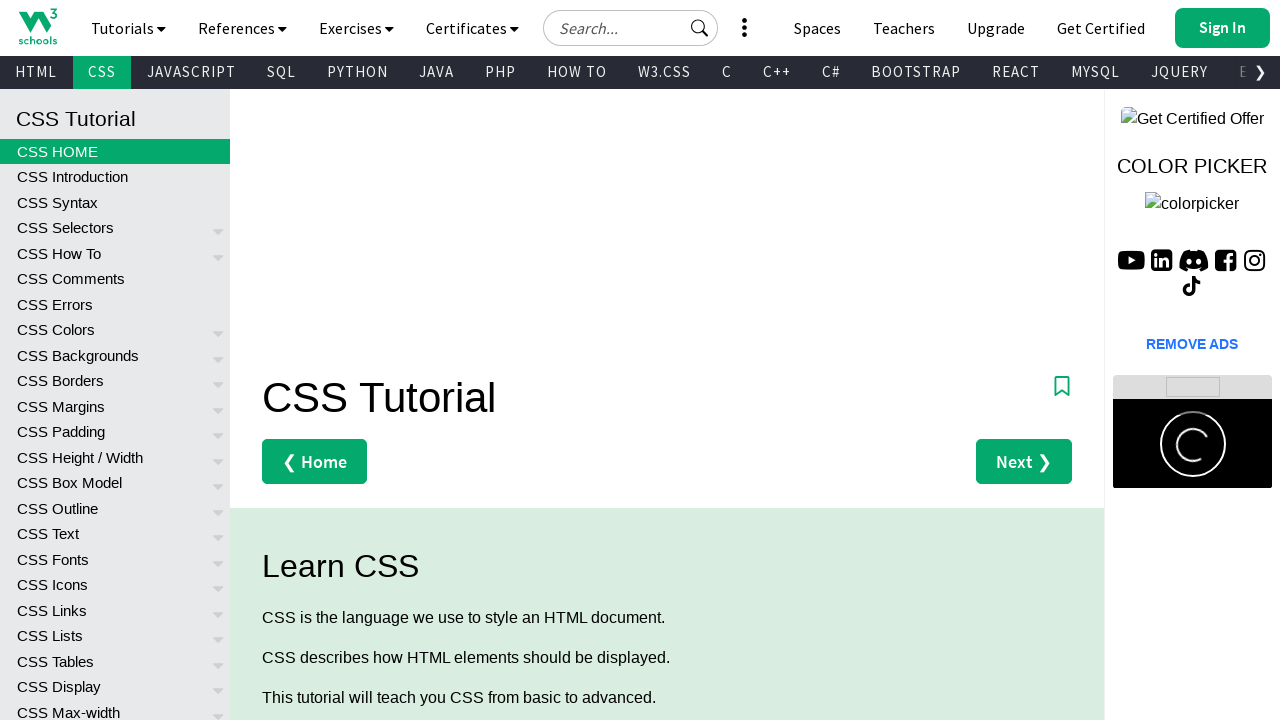

Main content area loaded and verified
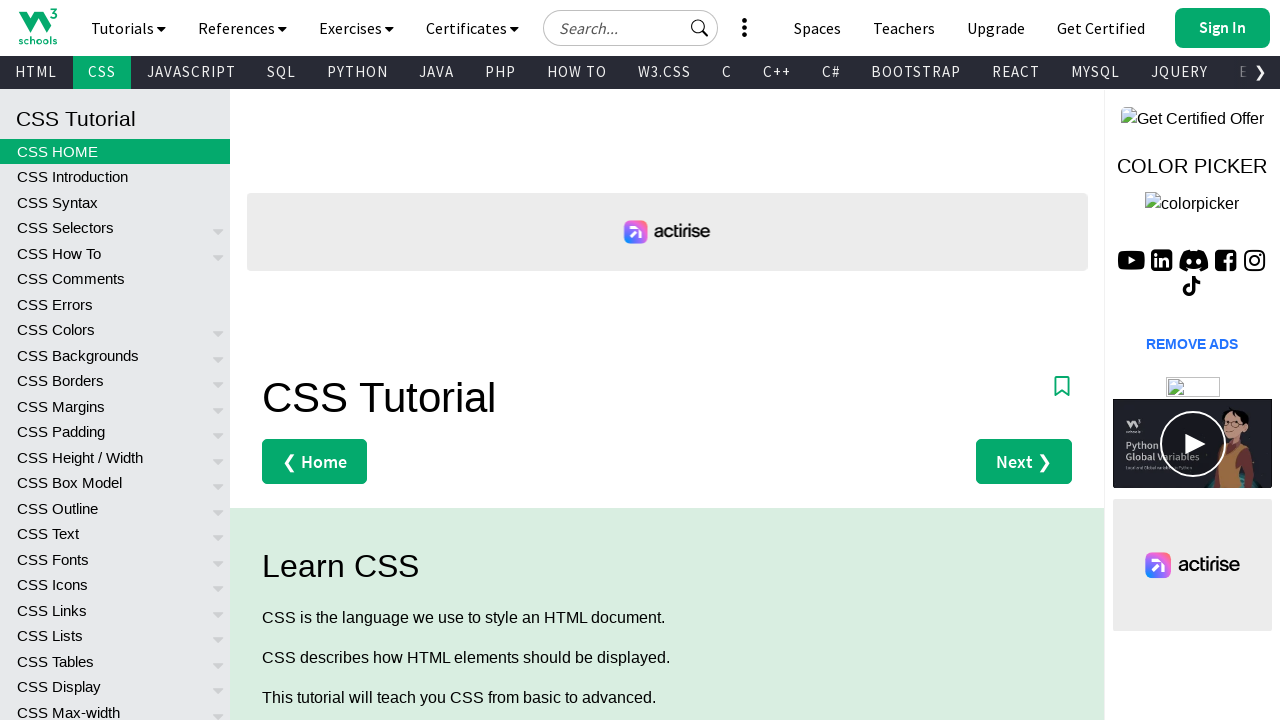

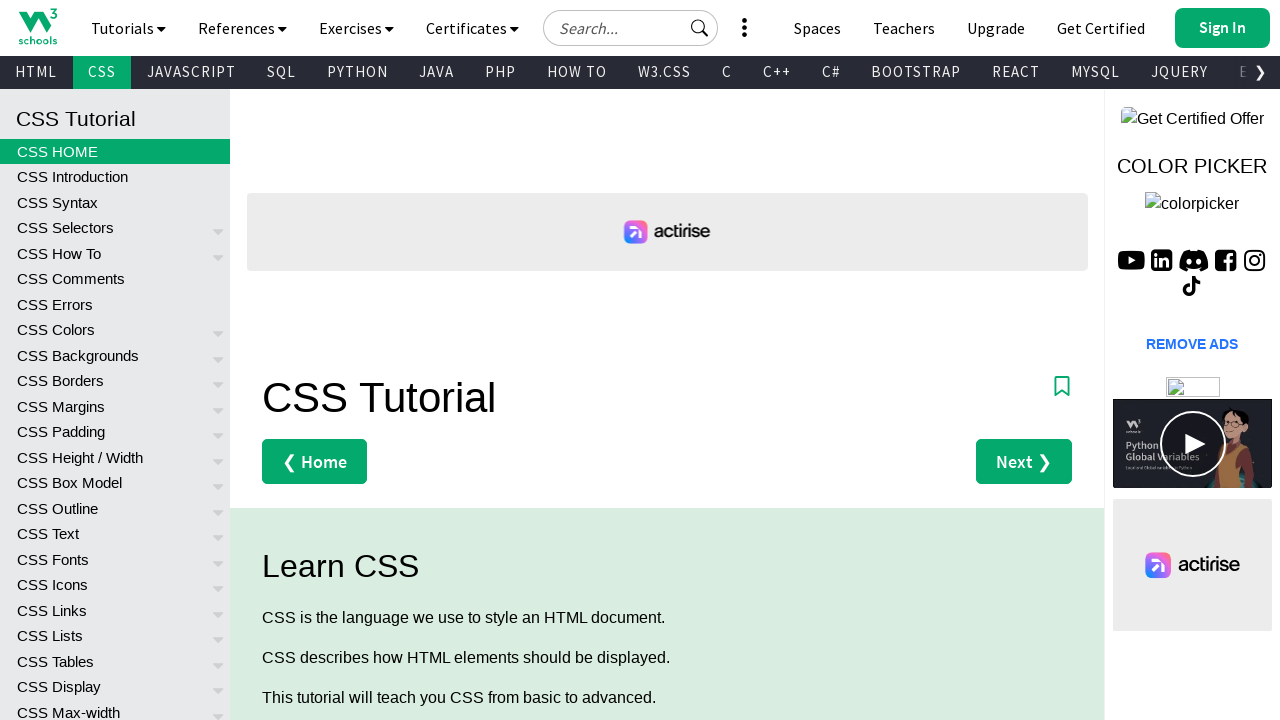